Tests that an error message is displayed when attempting to login with a locked out user account

Starting URL: https://www.saucedemo.com/

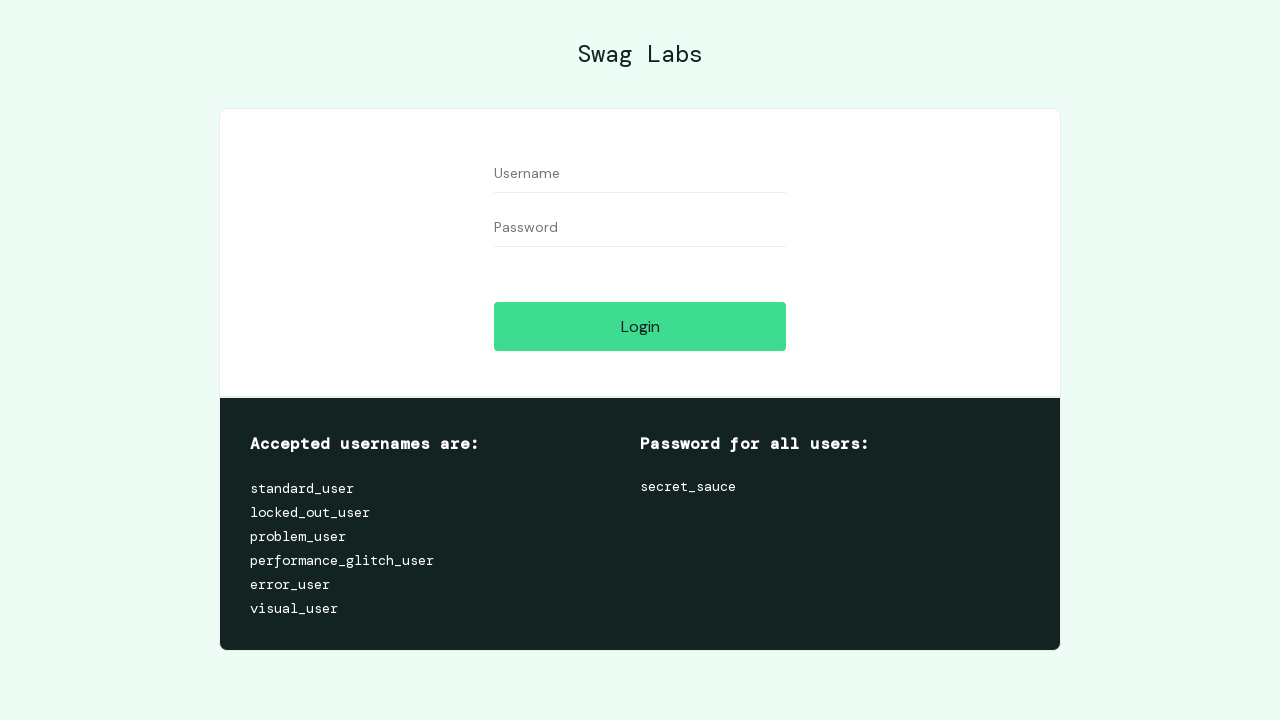

Filled username field with 'locked_out_user' on #user-name
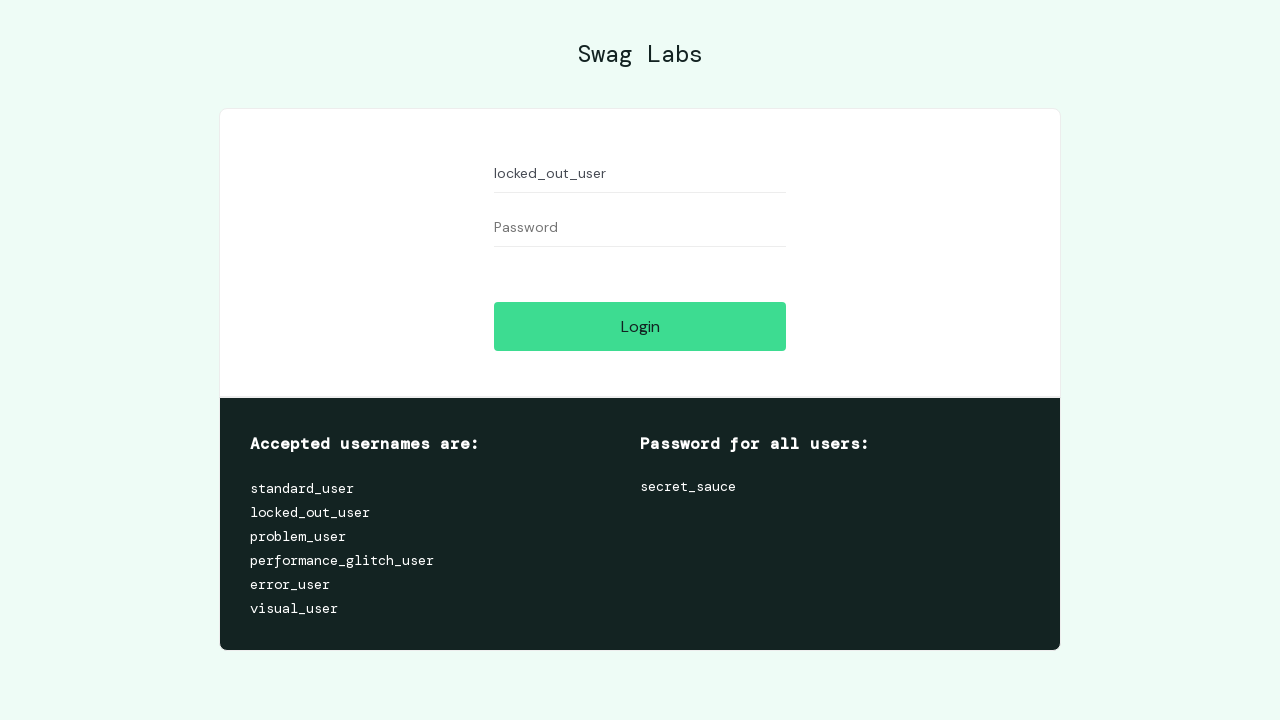

Filled password field with 'secret_sauce' on #password
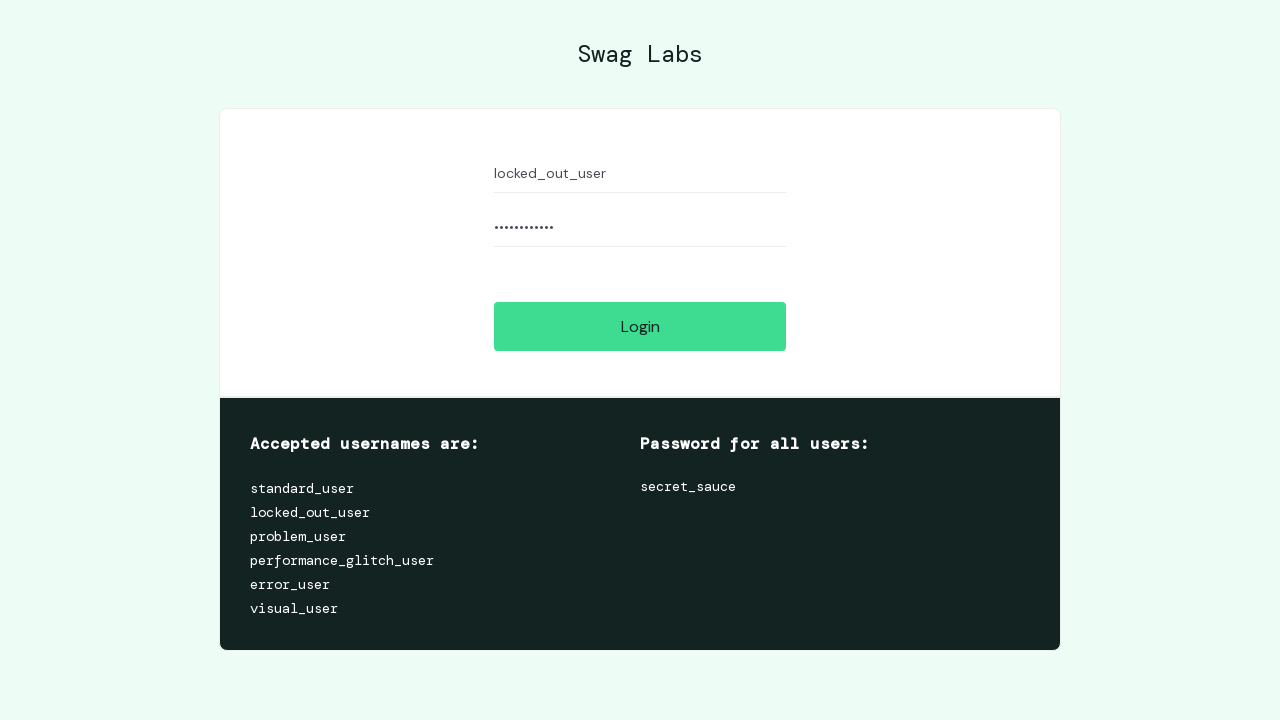

Clicked login button at (640, 326) on .submit-button
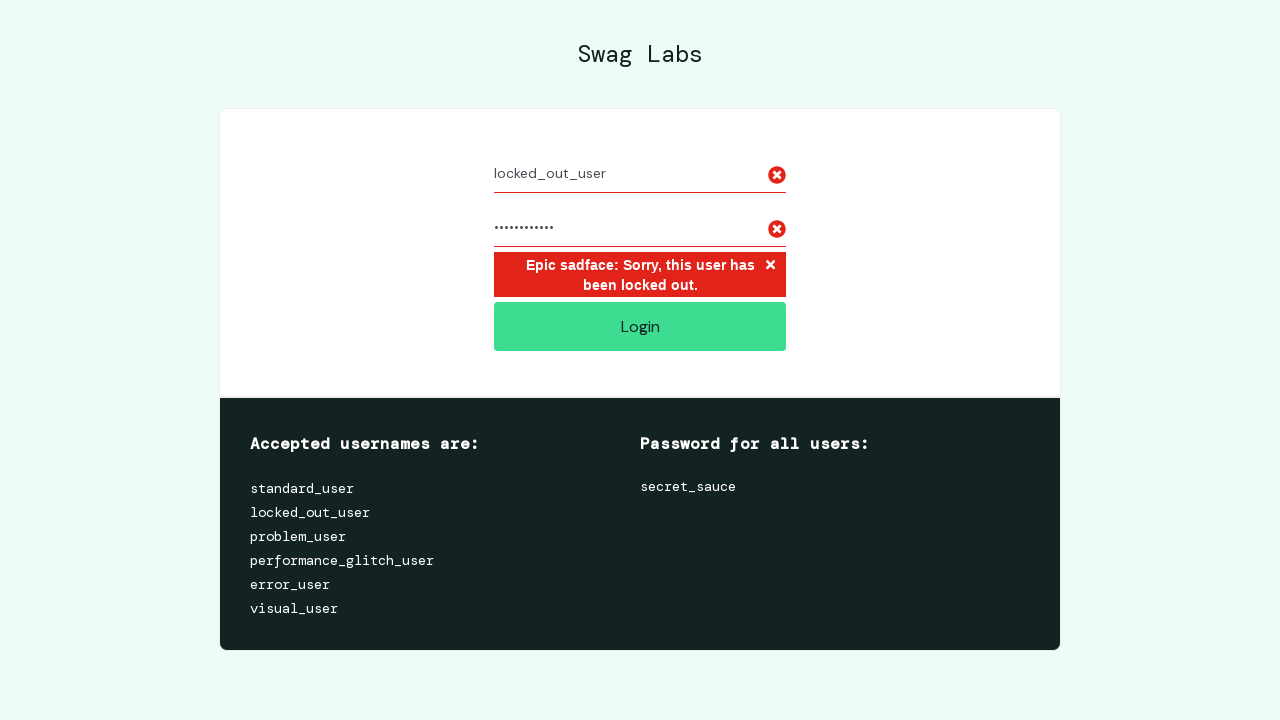

Error message is now visible on the page
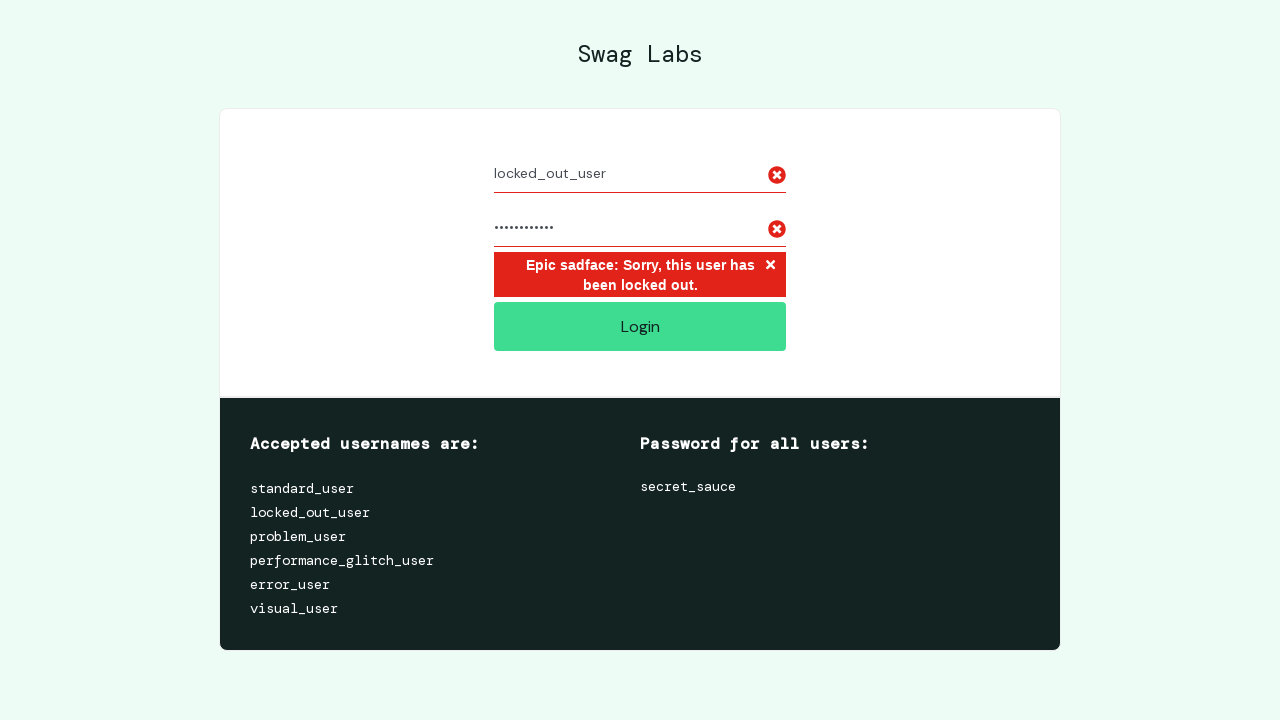

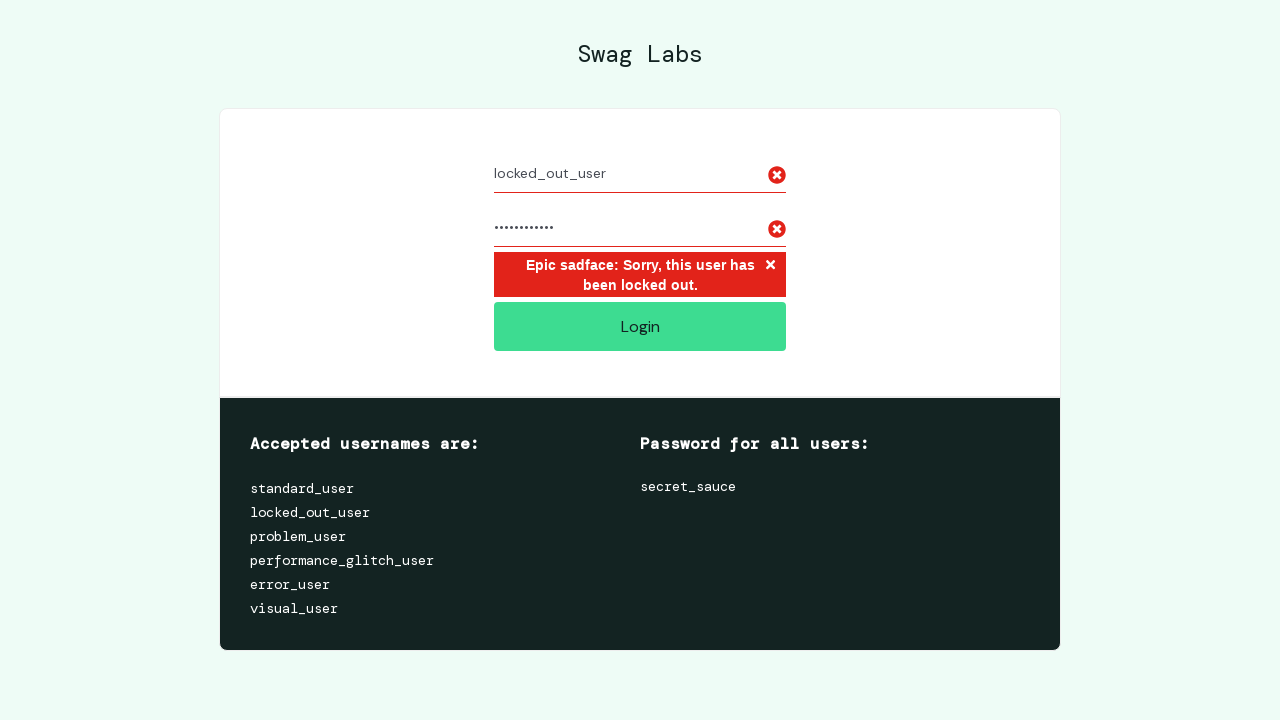